Tests the DemoQA practice form by scrolling to the state dropdown, and selecting "Rajasthan" from the state dropdown menu.

Starting URL: https://demoqa.com/automation-practice-form

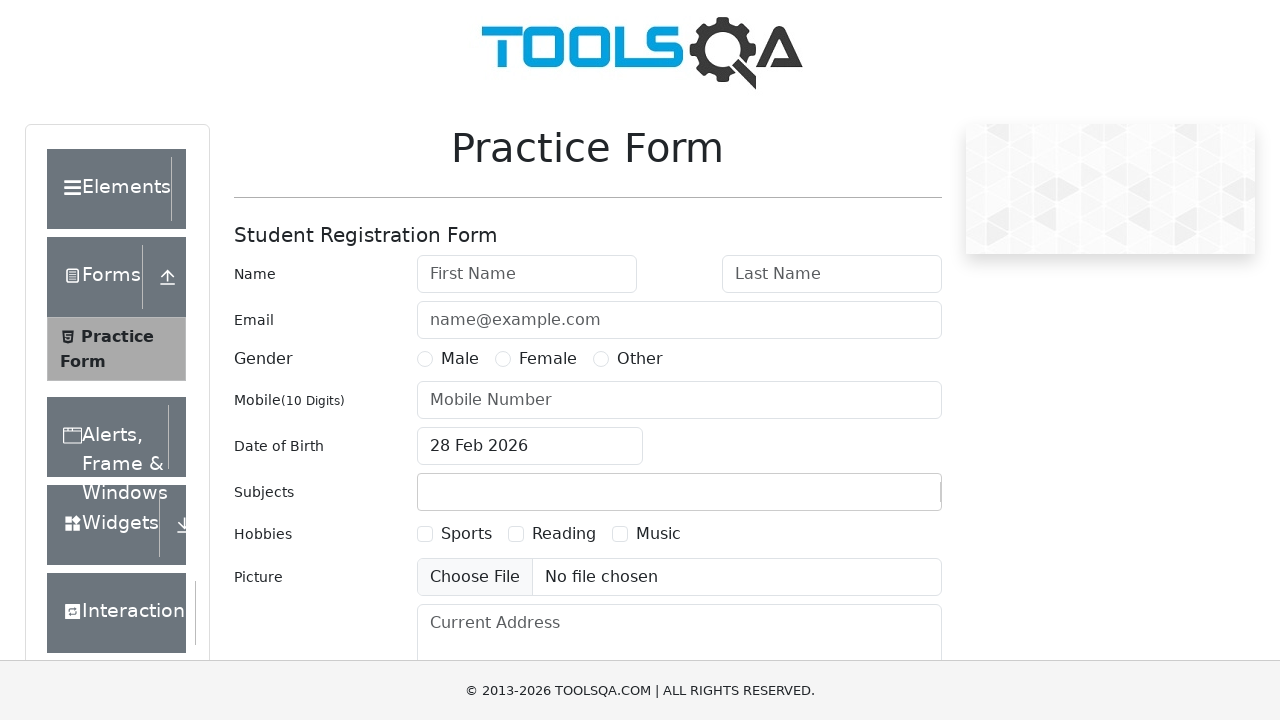

State dropdown selector loaded
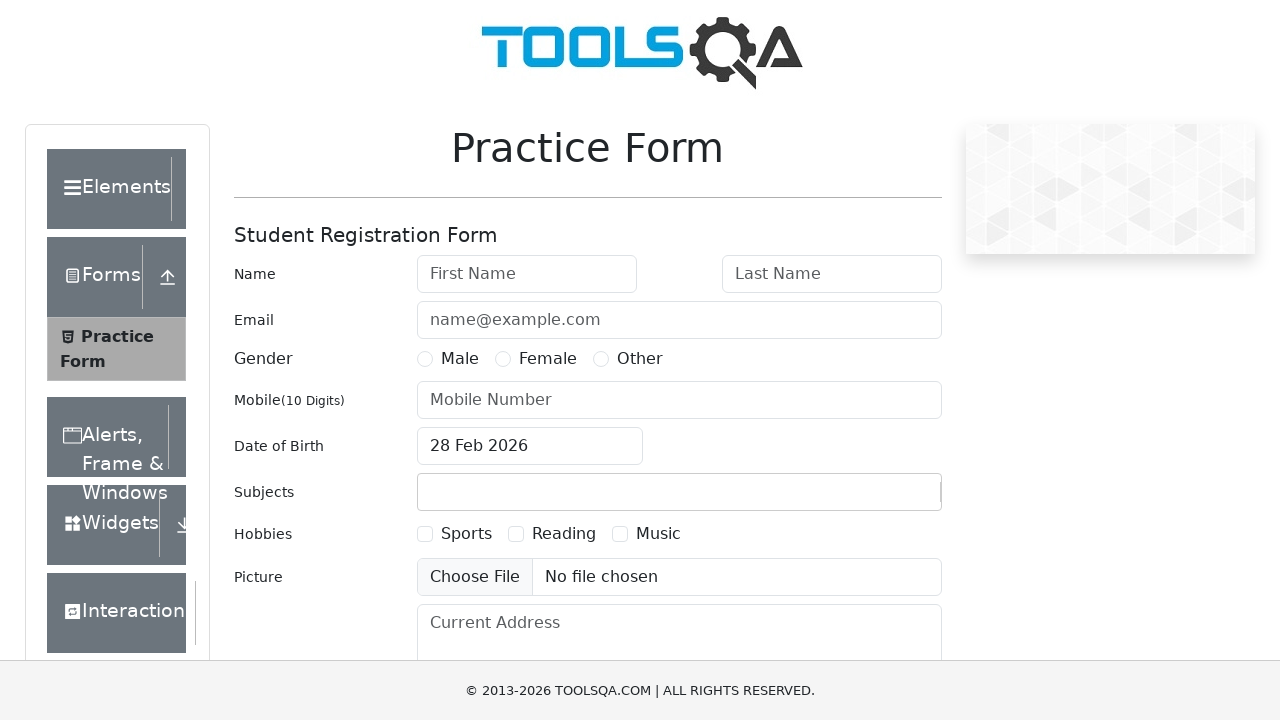

Scrolled to state dropdown element
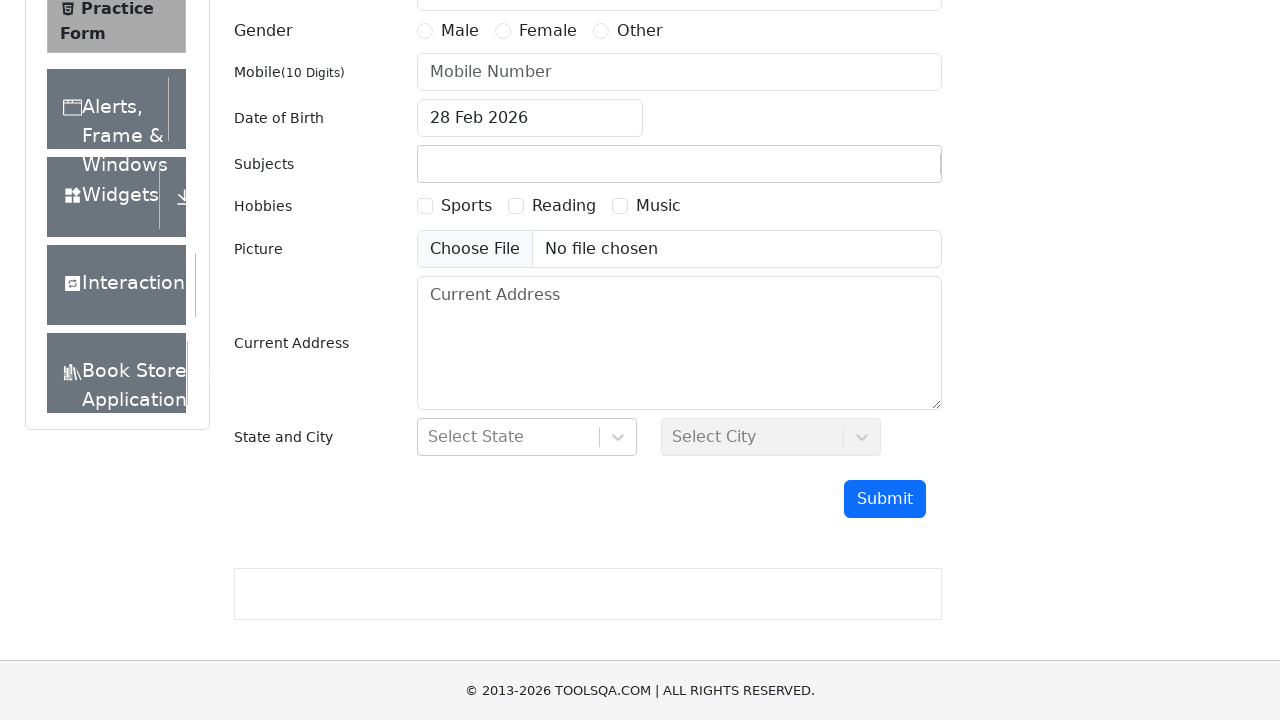

Clicked state dropdown to open menu at (527, 437) on #state
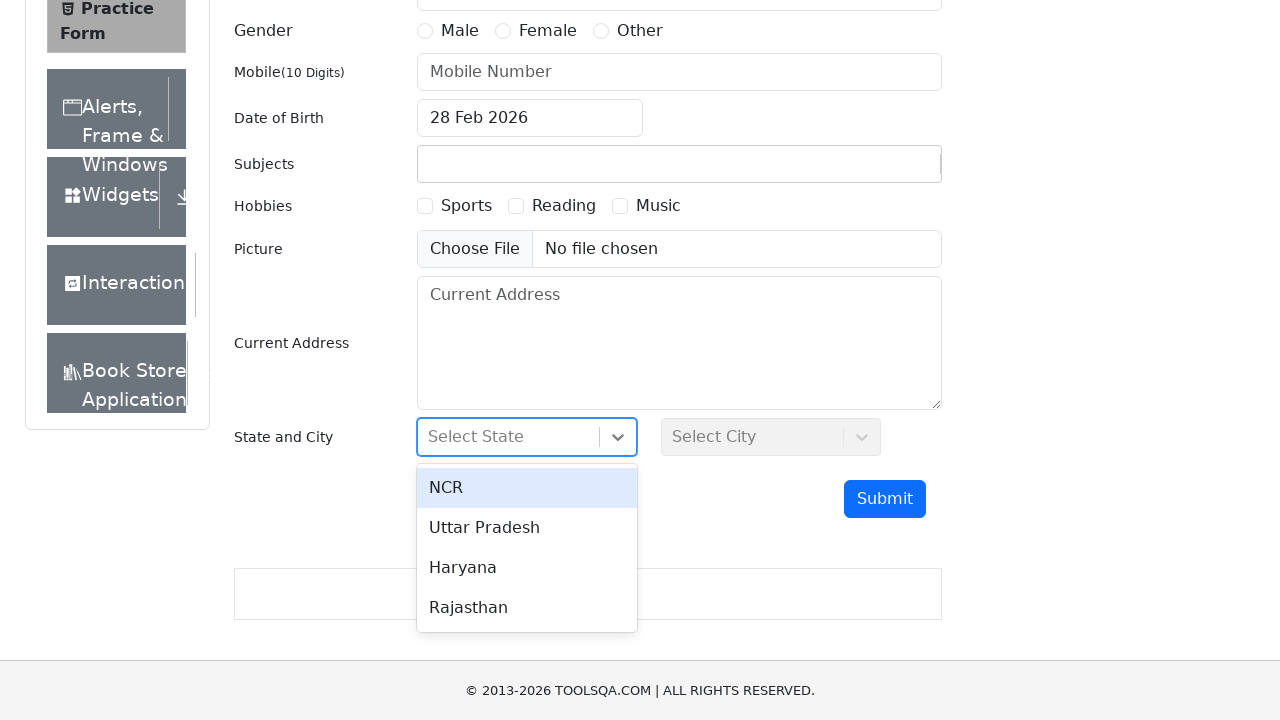

Selected 'Rajasthan' from state dropdown at (527, 608) on xpath=//div[contains(text(), 'Rajasthan')]
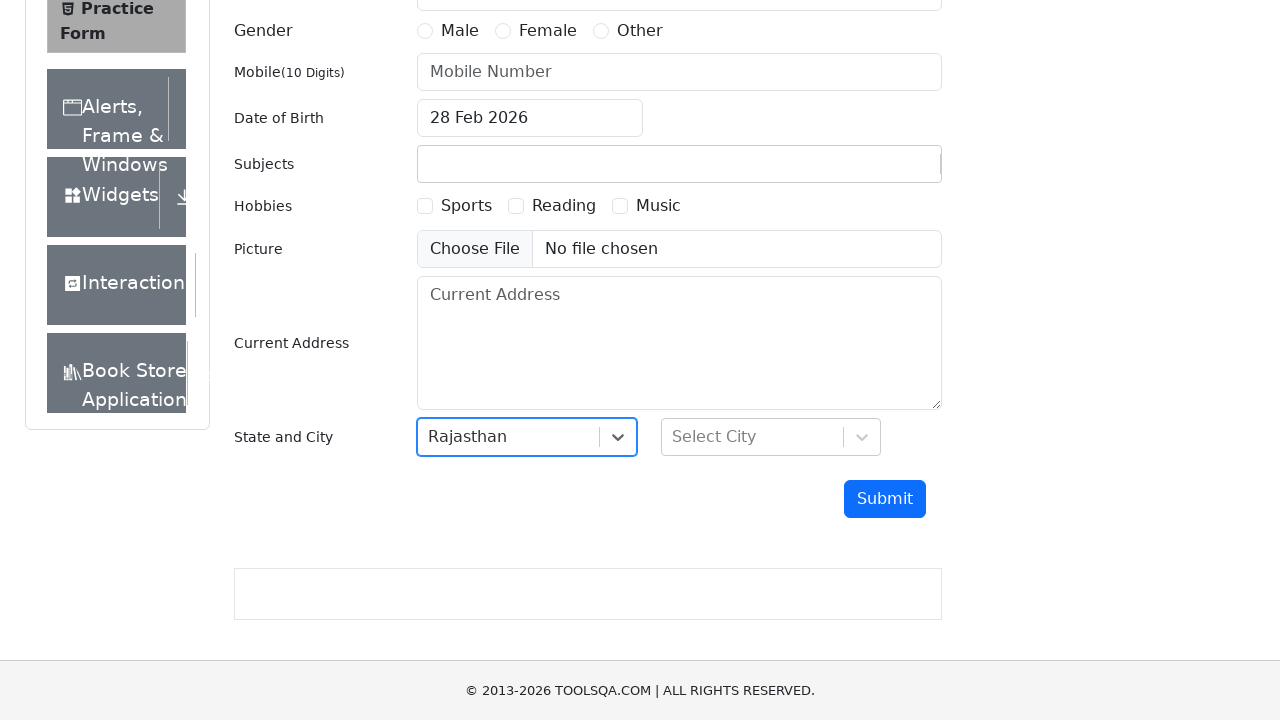

Waited for selection to register
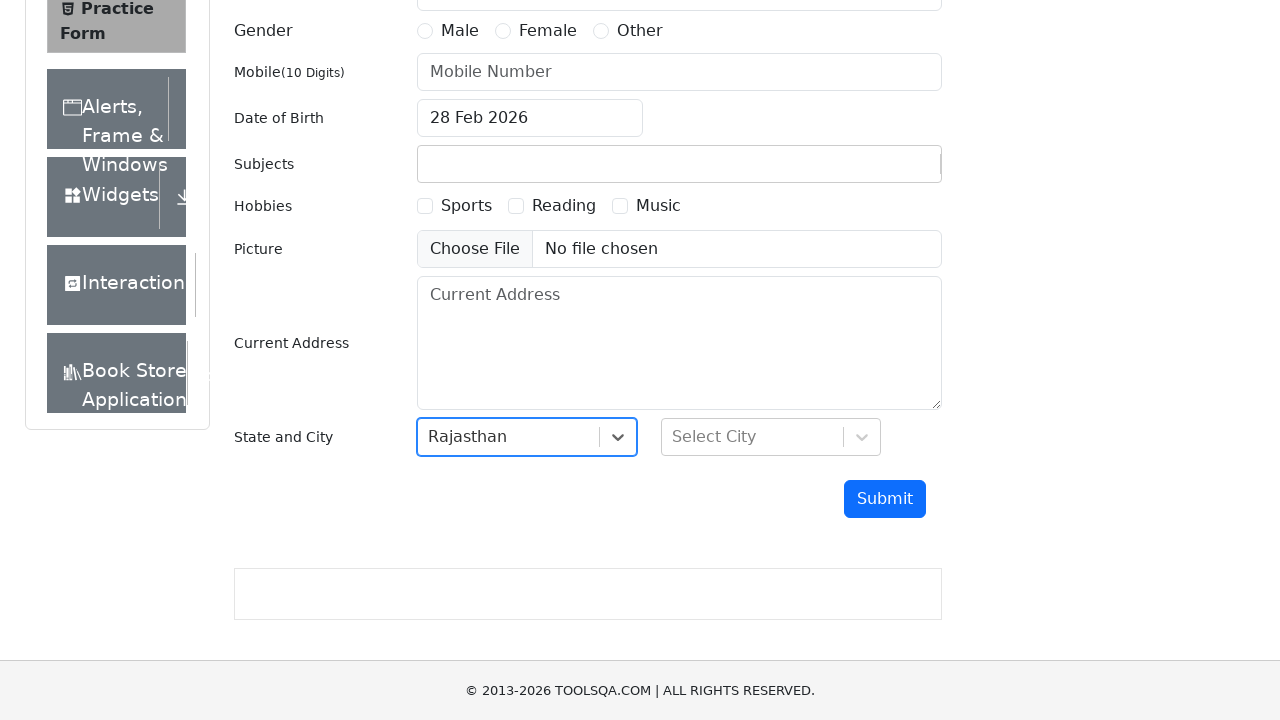

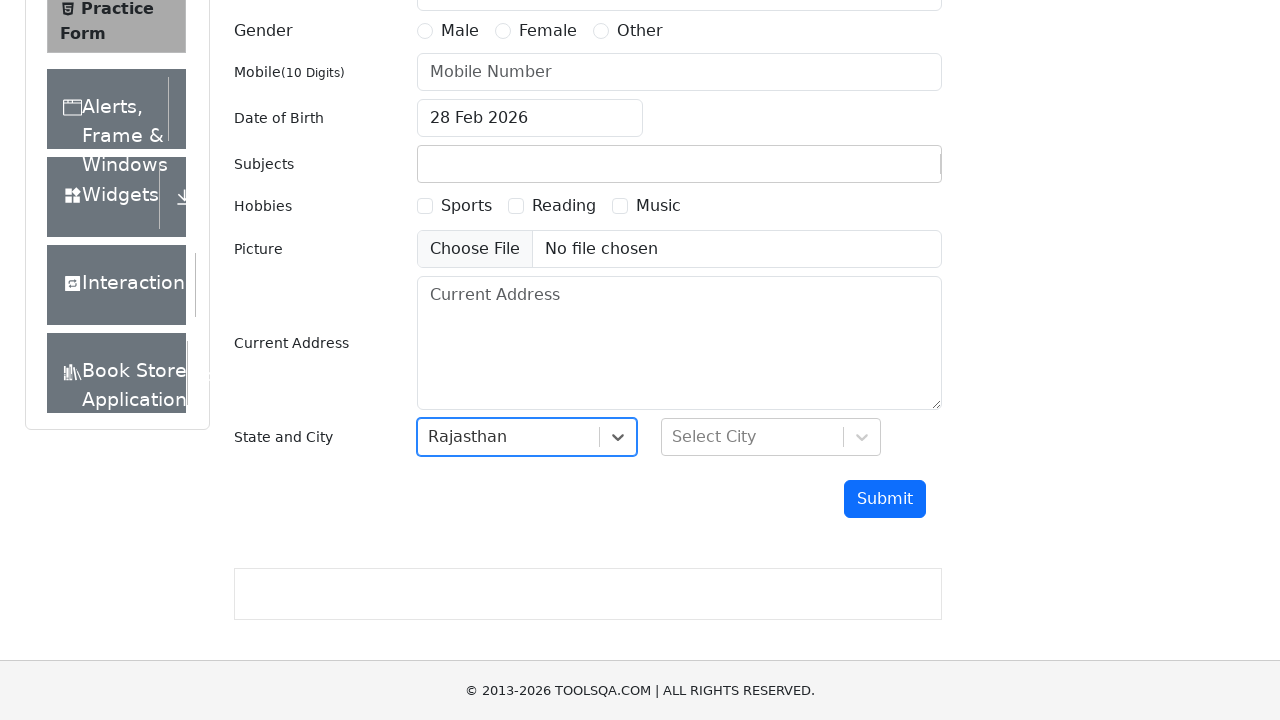